Tests iframe interaction by switching to a frame and filling a text input field within it

Starting URL: https://demo.automationtesting.in/Frames.html

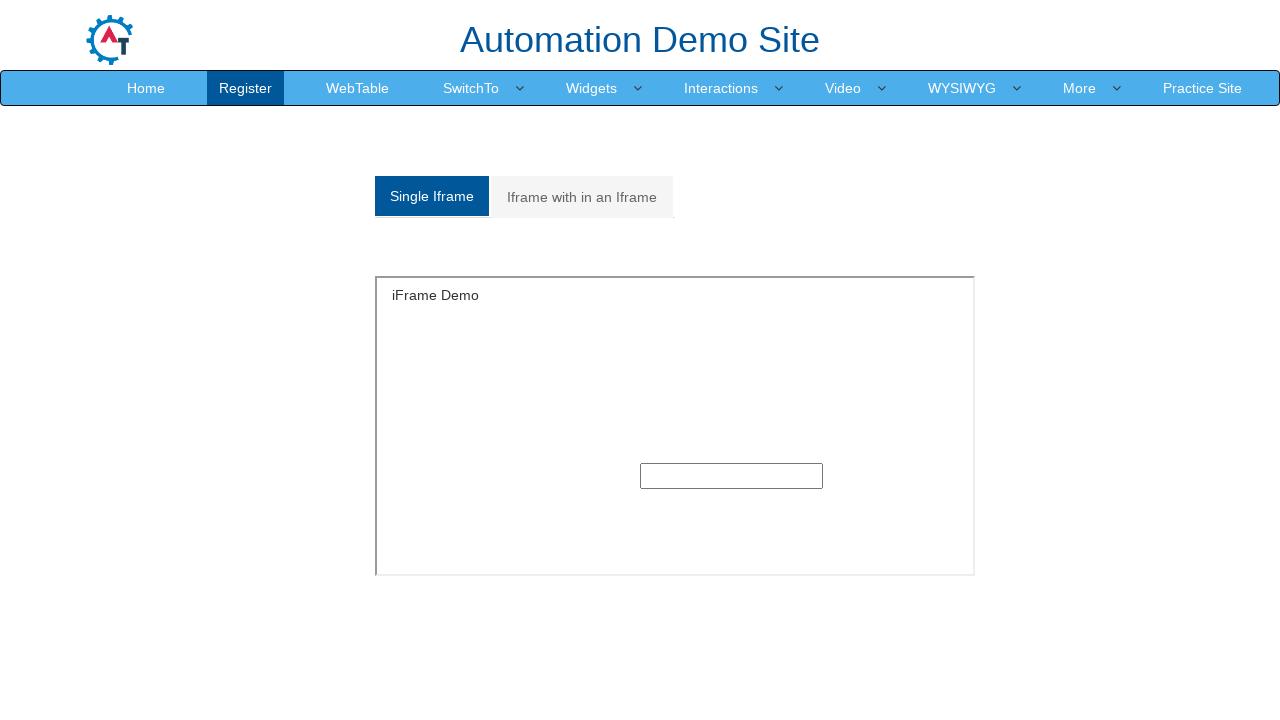

Located iframe with ID 'singleframe'
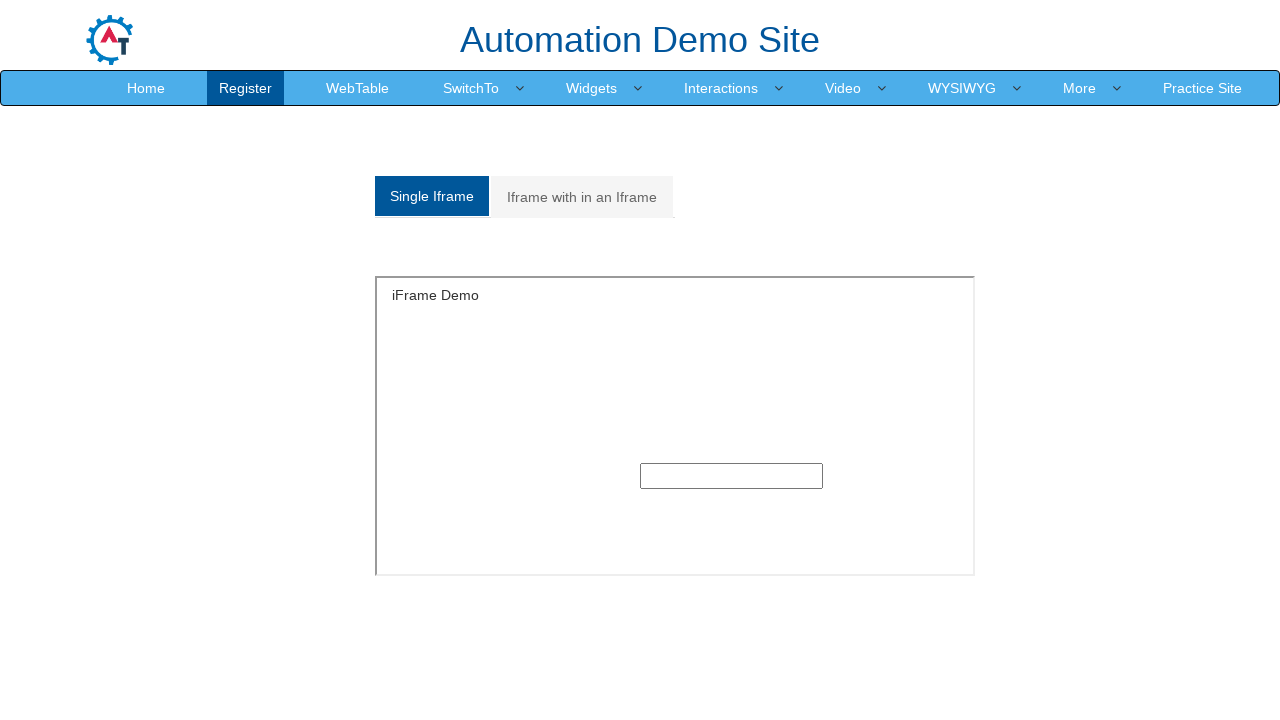

Filled text input field within iframe with 'Shobha' on #singleframe >> internal:control=enter-frame >> xpath=//input[@type='text']
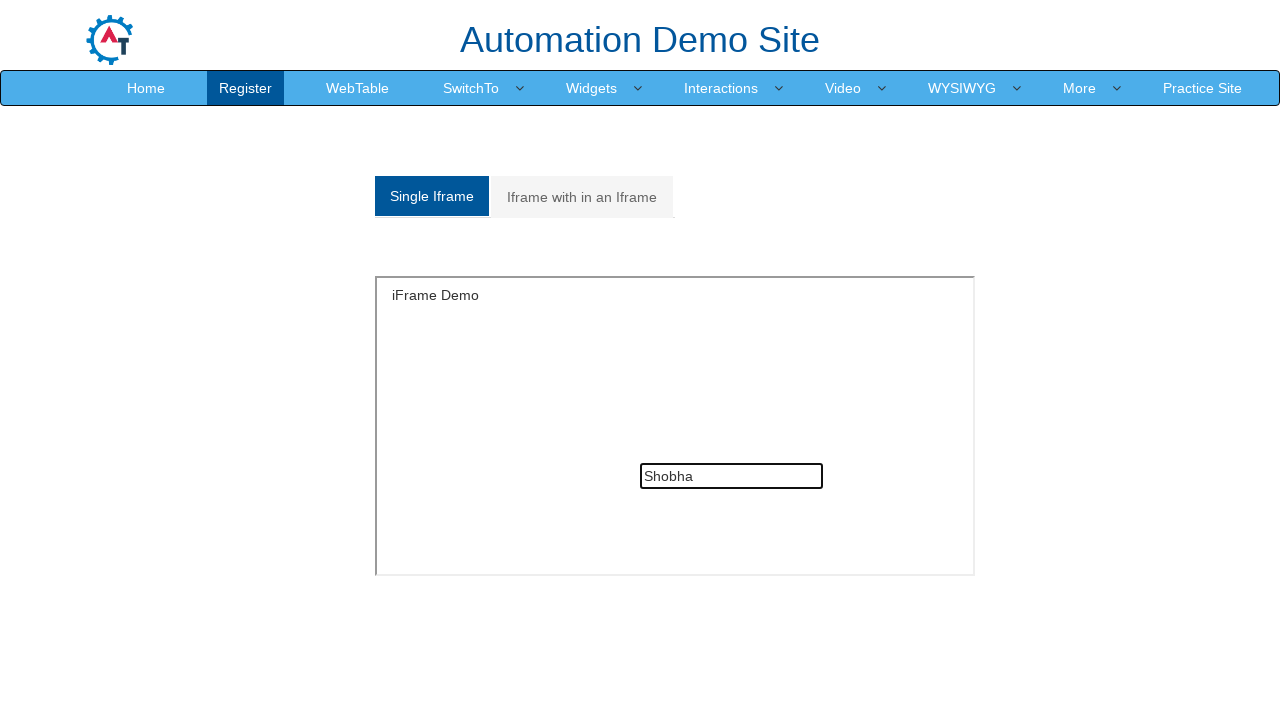

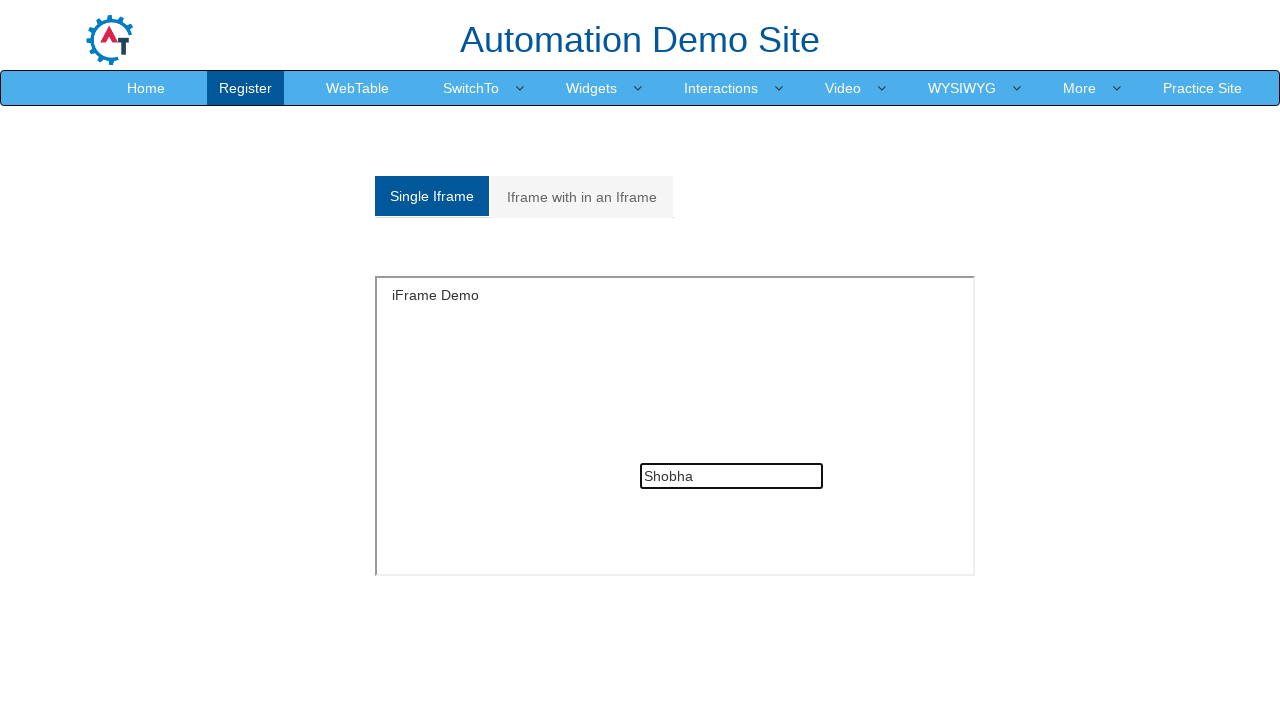